Tests browser window functionality by navigating to the Alerts, Frame & Windows section, clicking the Browser Windows option, opening a new tab, and verifying the new tab contains the expected content.

Starting URL: https://demoqa.com/

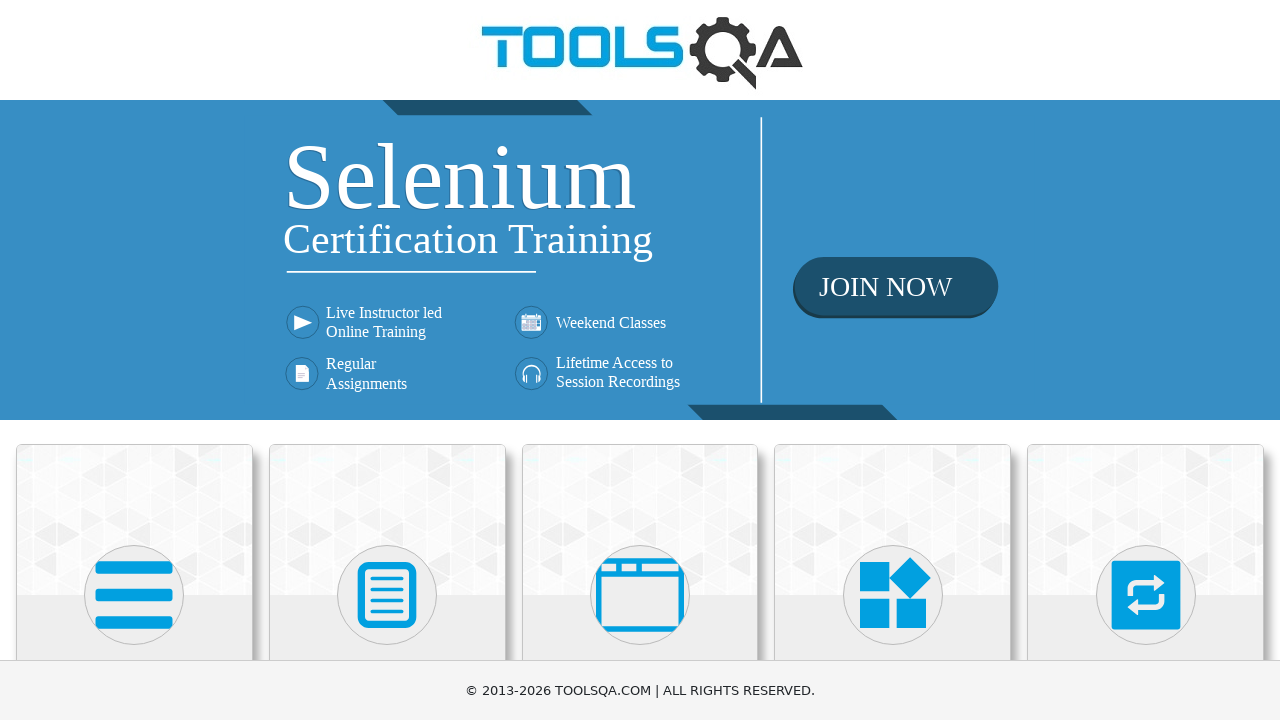

Scrolled down the page by 500 pixels
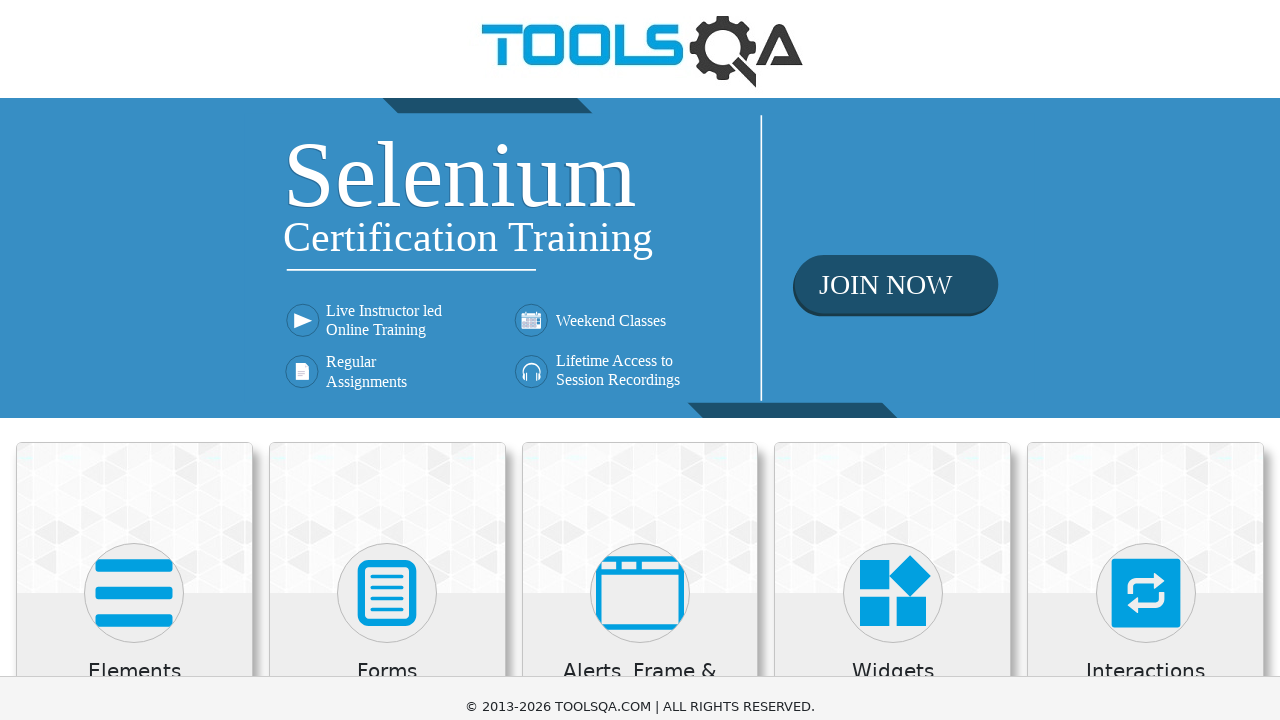

Clicked on 'Alerts, Frame & Windows' menu at (640, 185) on xpath=//h5[text()='Alerts, Frame & Windows']
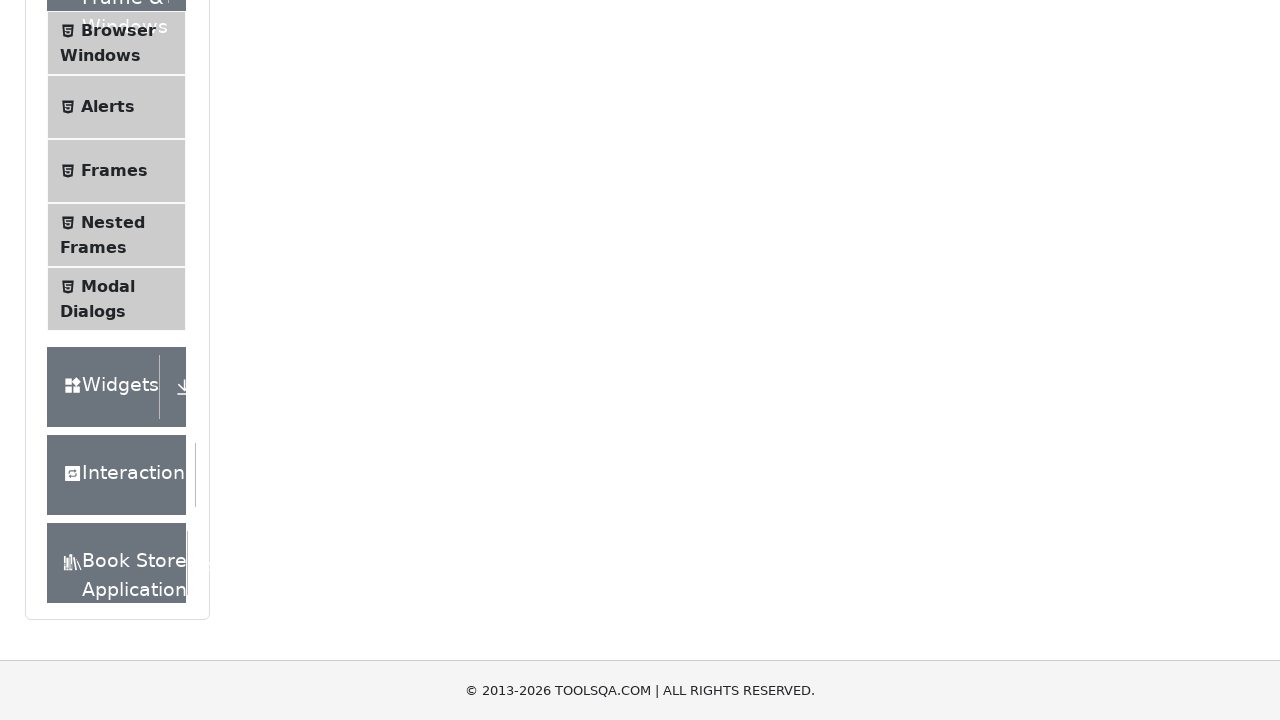

Clicked on 'Browser Windows' option at (118, 30) on xpath=//span[text()='Browser Windows']
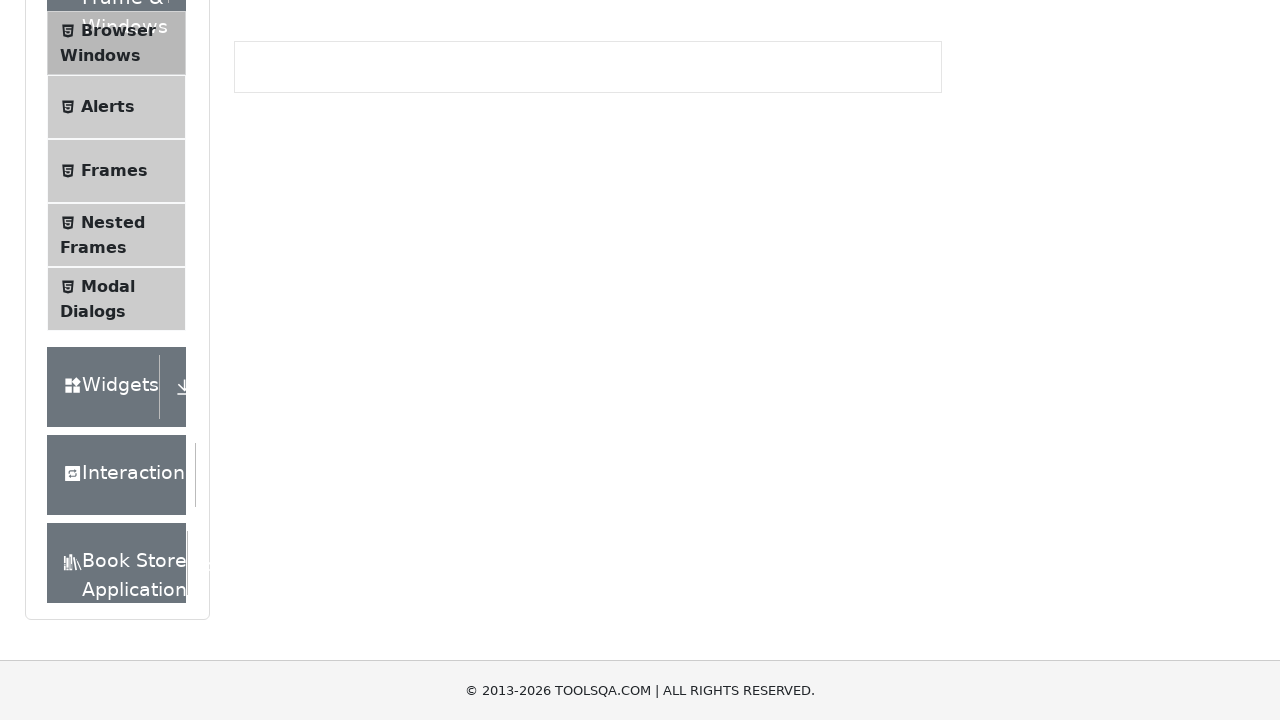

Clicked 'New Tab' button to open a new tab at (298, 304) on #windowButton
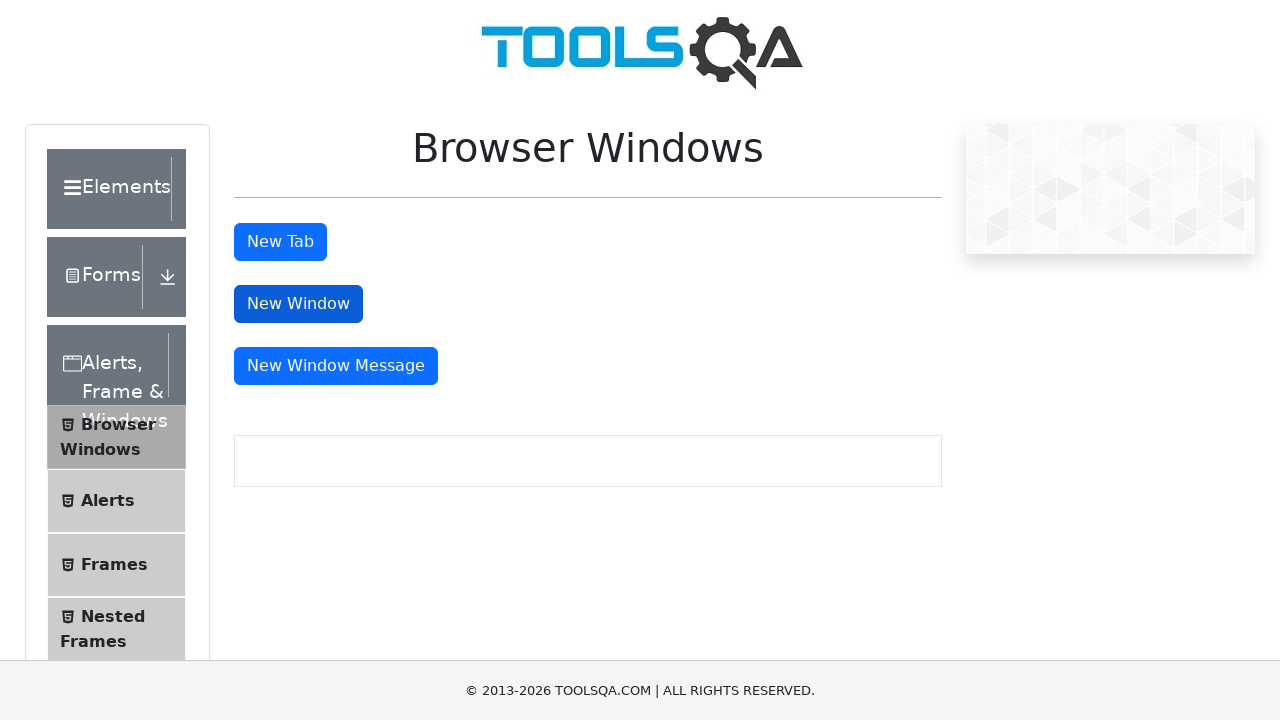

Retrieved the new tab/page object
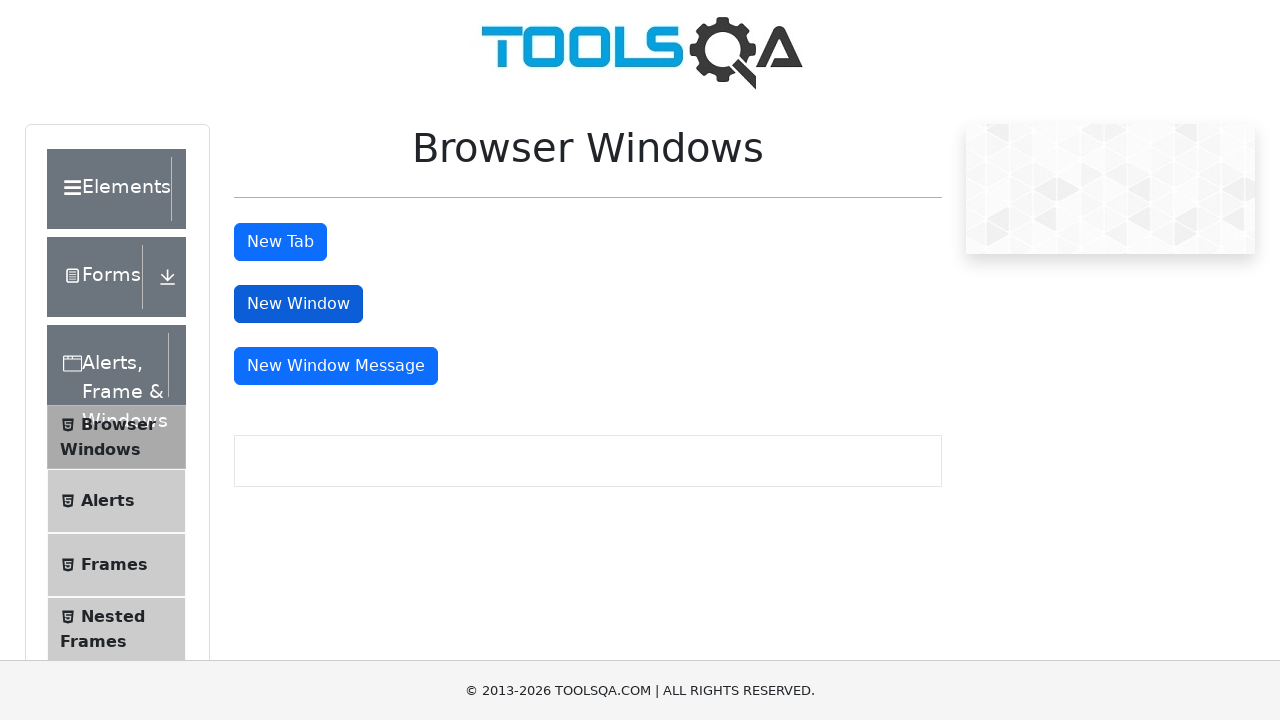

New tab loaded successfully
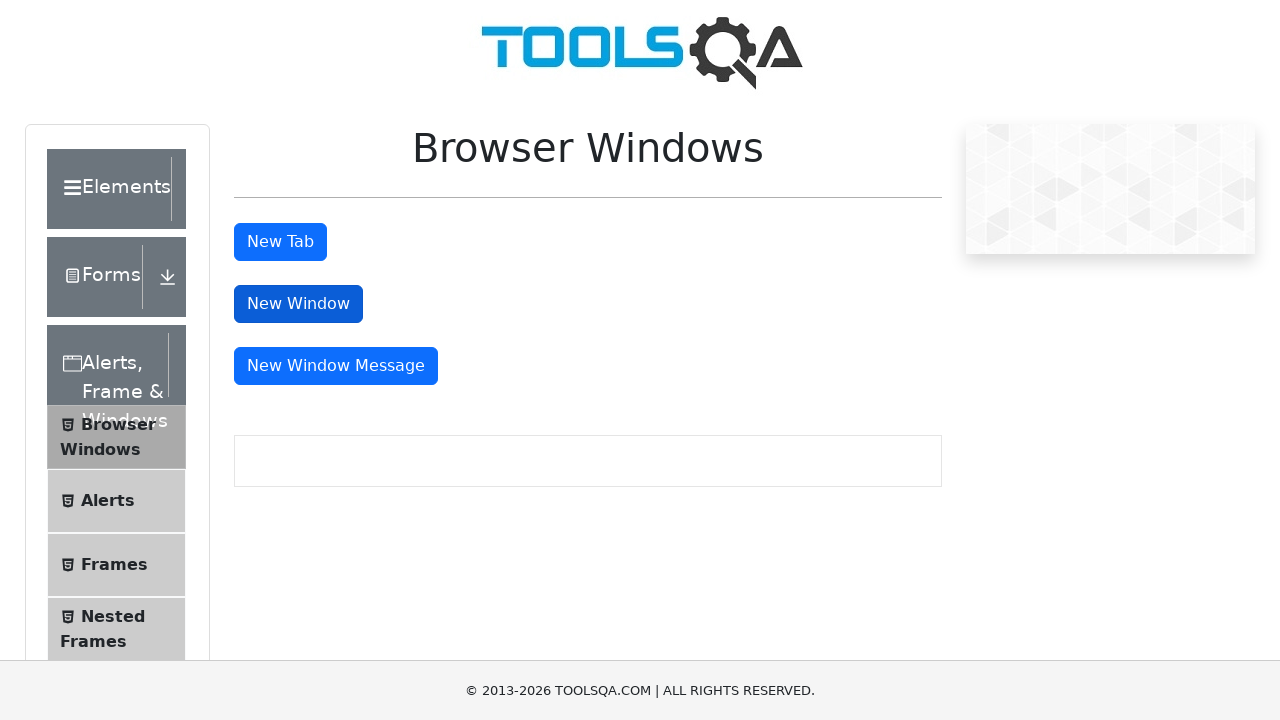

Located the heading element in the new tab
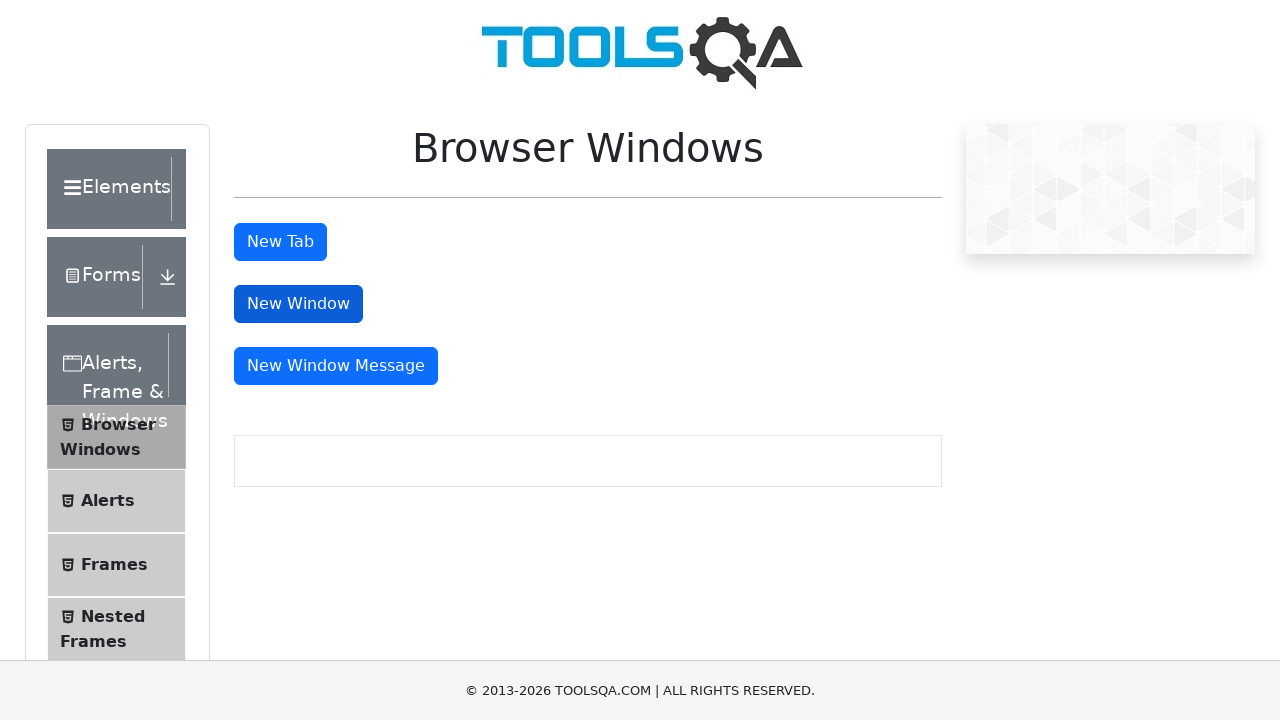

Verified new tab contains expected heading 'This is a sample page'
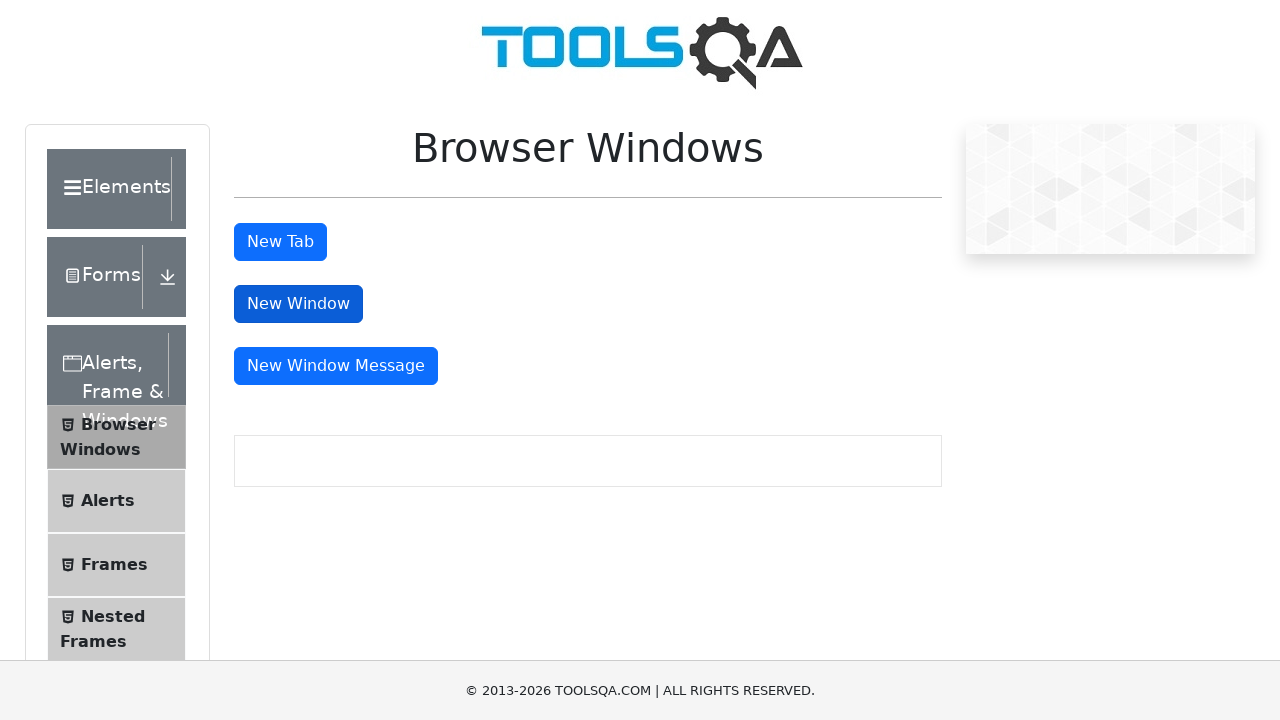

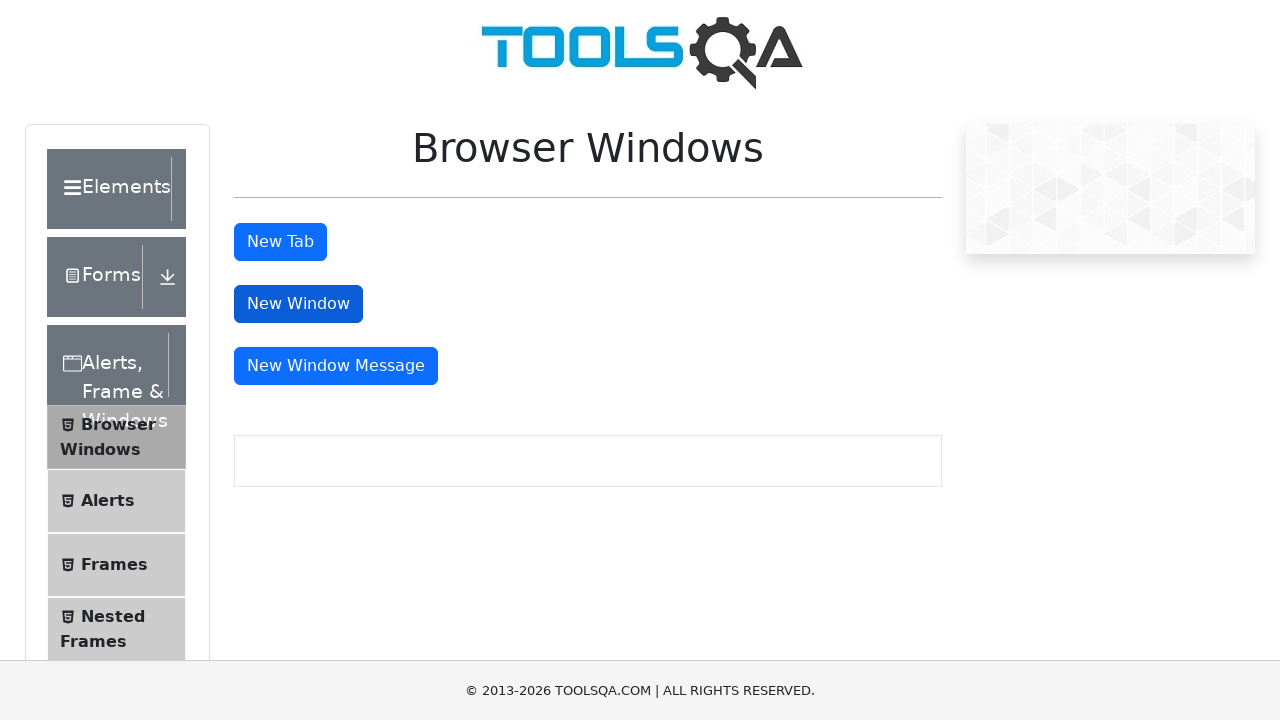